Tests checkbox functionality by verifying a pre-checked checkbox and then unchecking it.

Starting URL: http://test.rubywatir.com/checkboxes.php

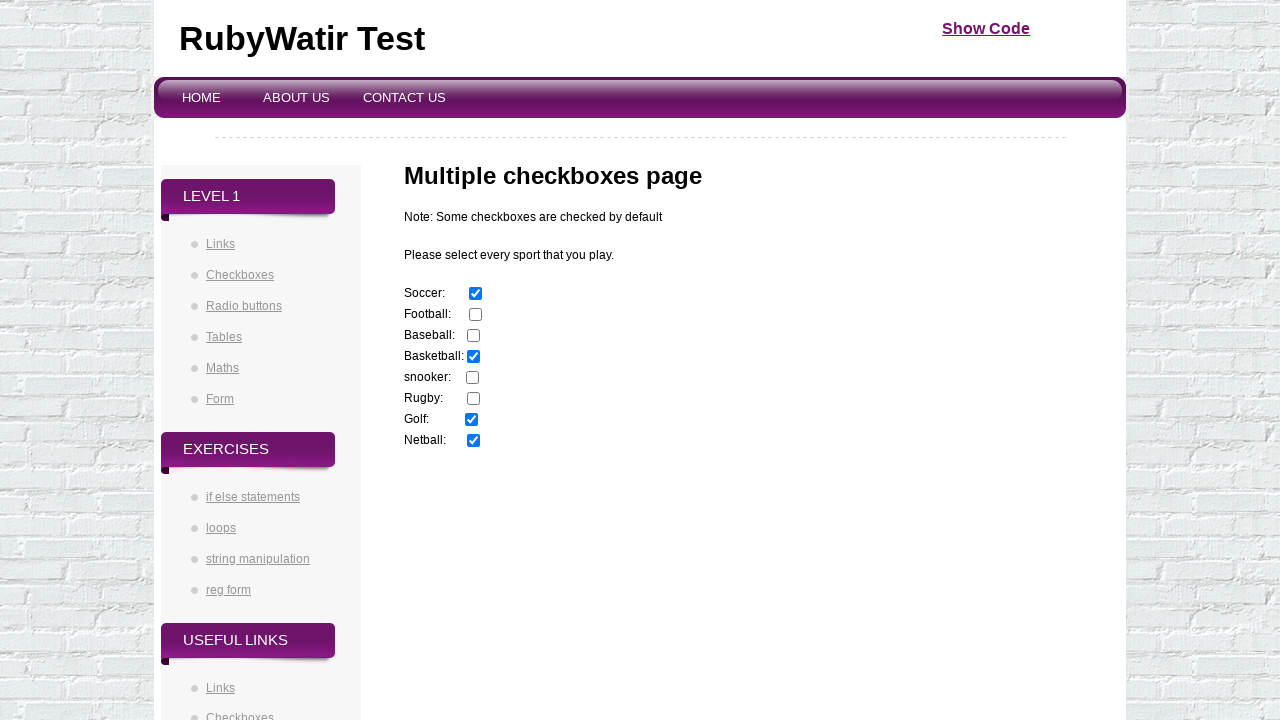

Navigated to checkboxes test page
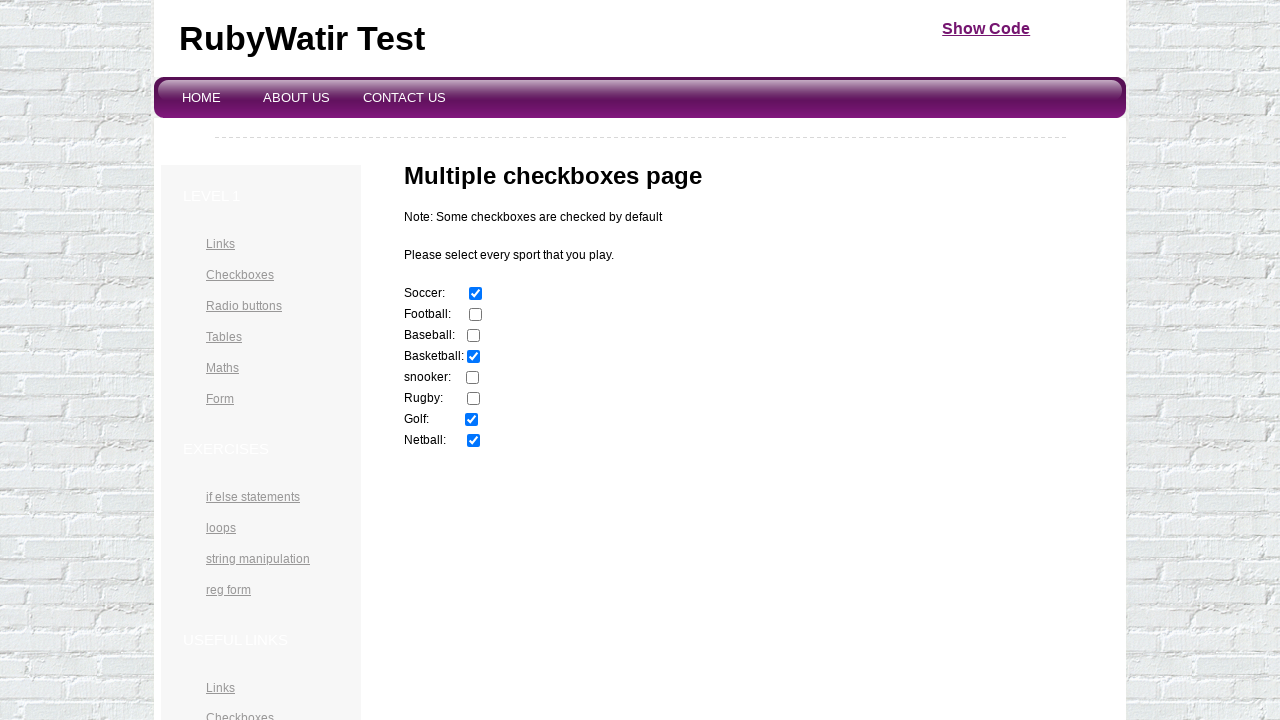

Located soccer checkbox element
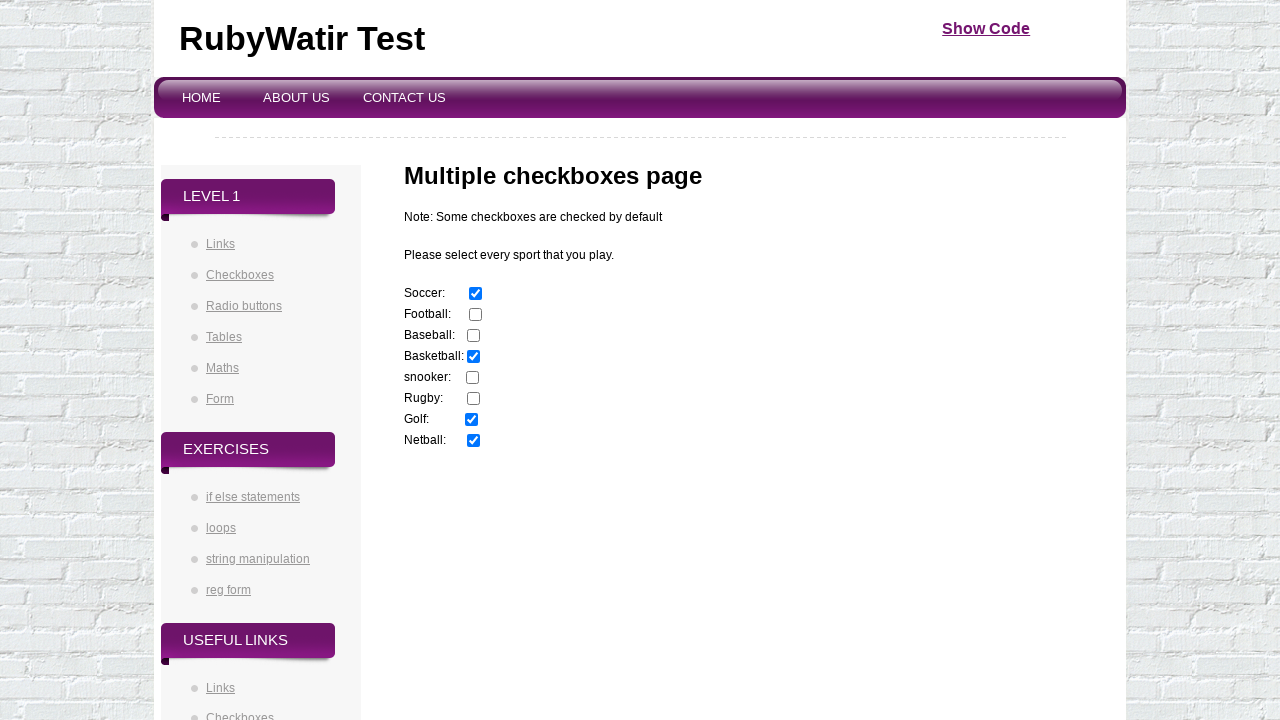

Verified soccer checkbox is initially checked
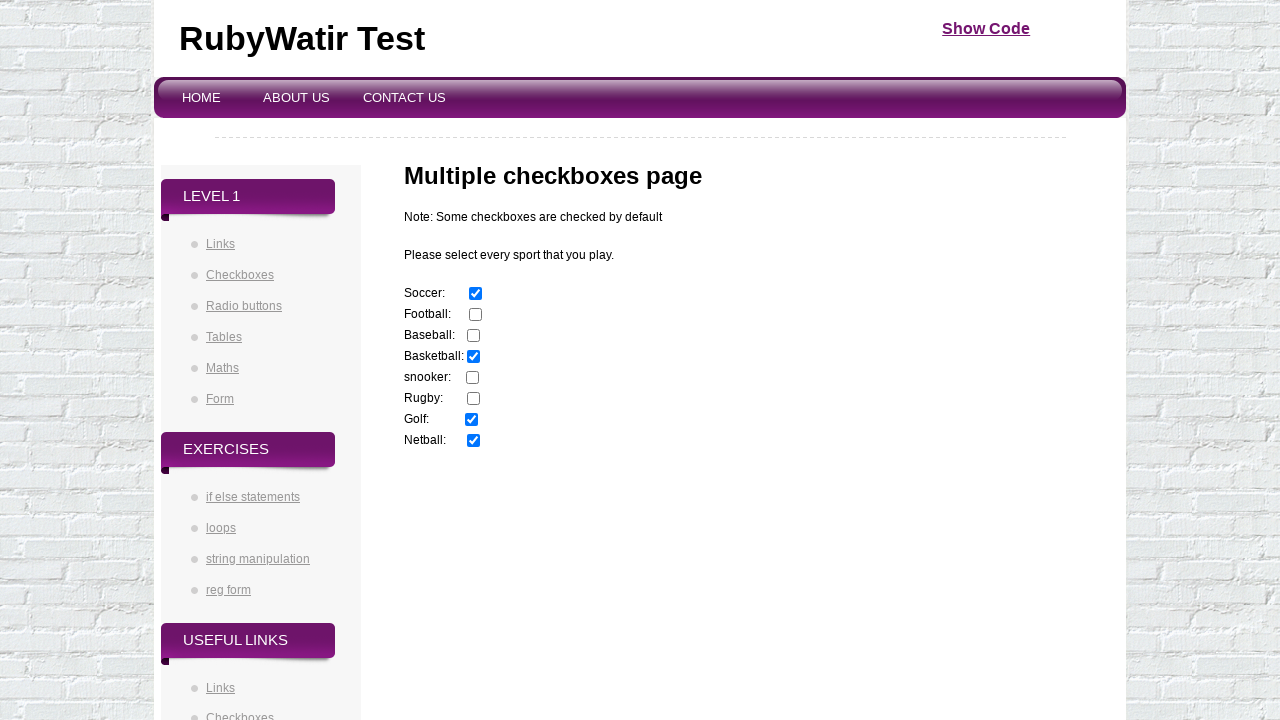

Unchecked the soccer checkbox at (476, 294) on input[name=sports][value=soccer]
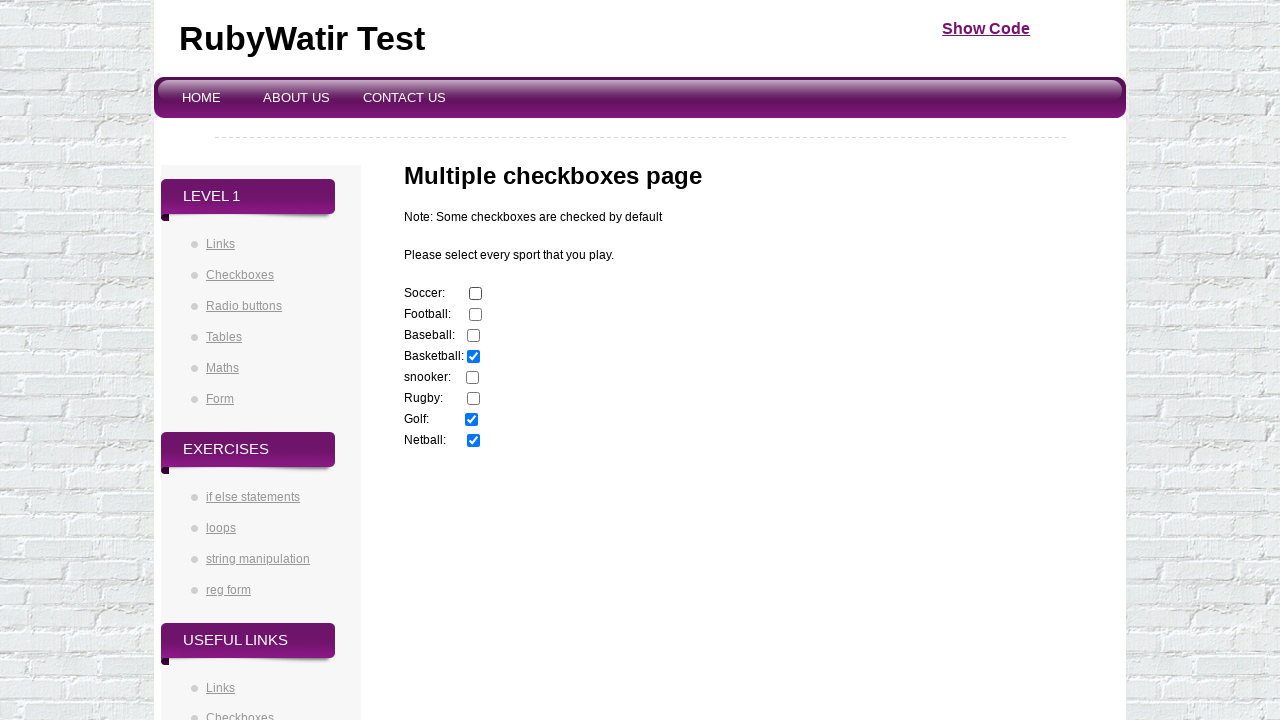

Verified soccer checkbox is now unchecked
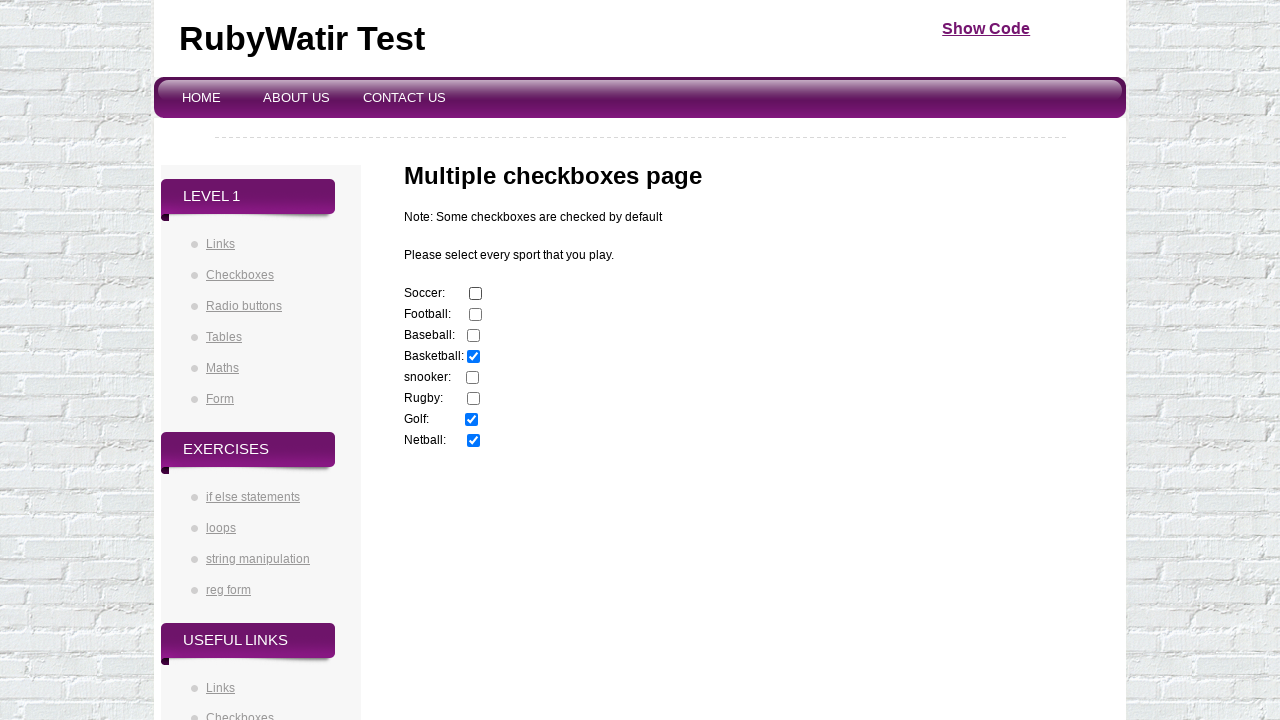

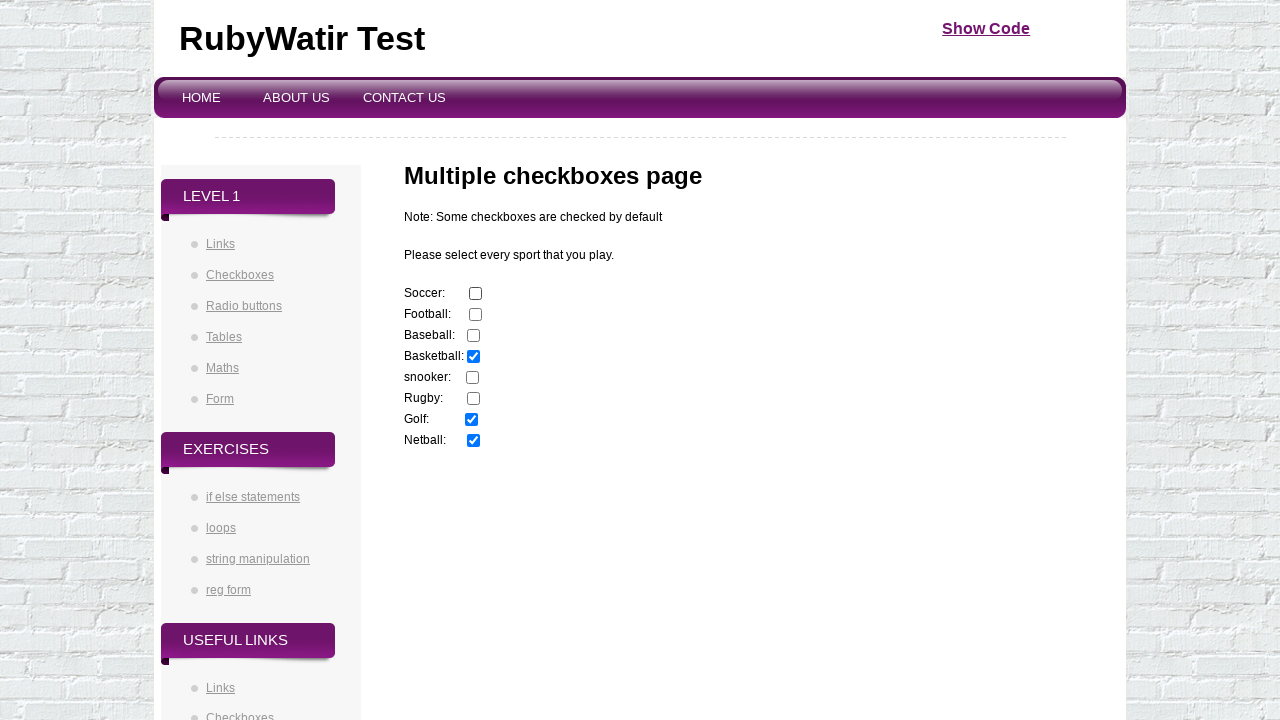